Tests a jQuery combo tree dropdown by clicking to open the dropdown and selecting multiple options from the hierarchical list.

Starting URL: https://www.jqueryscript.net/demo/Drop-Down-Combo-Tree/

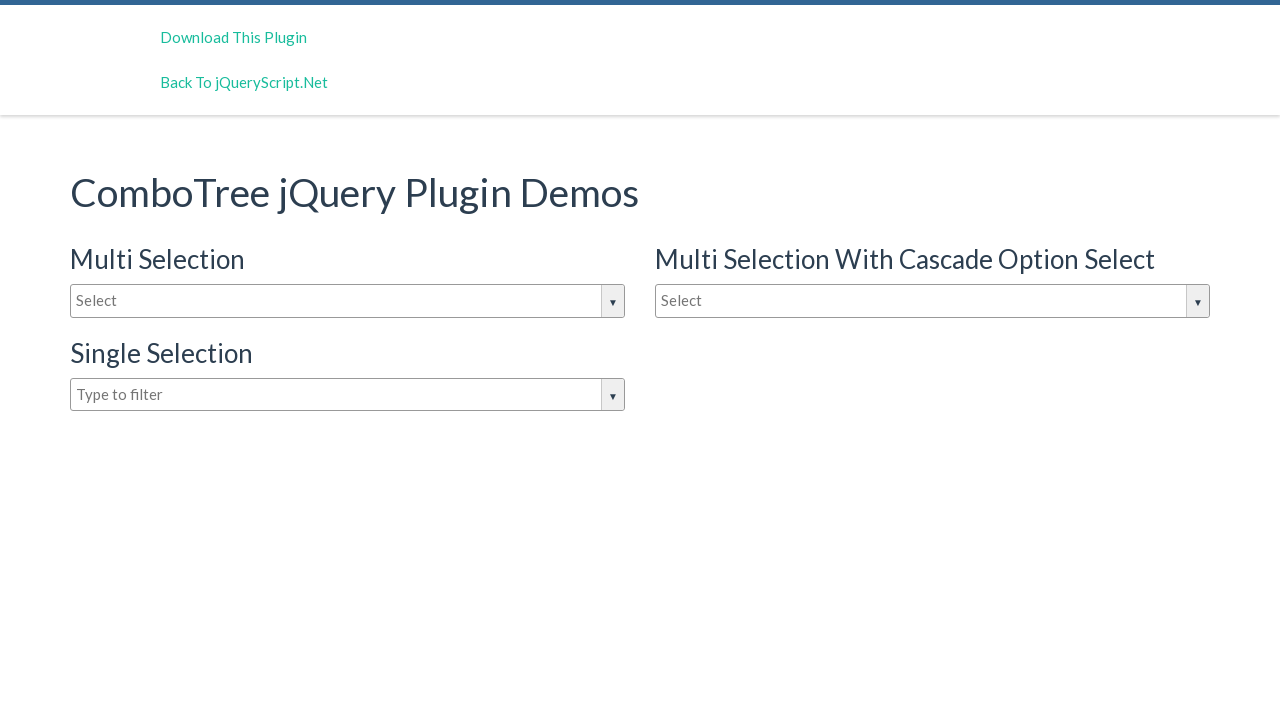

Clicked input box to open jQuery combo tree dropdown at (348, 301) on #justAnInputBox
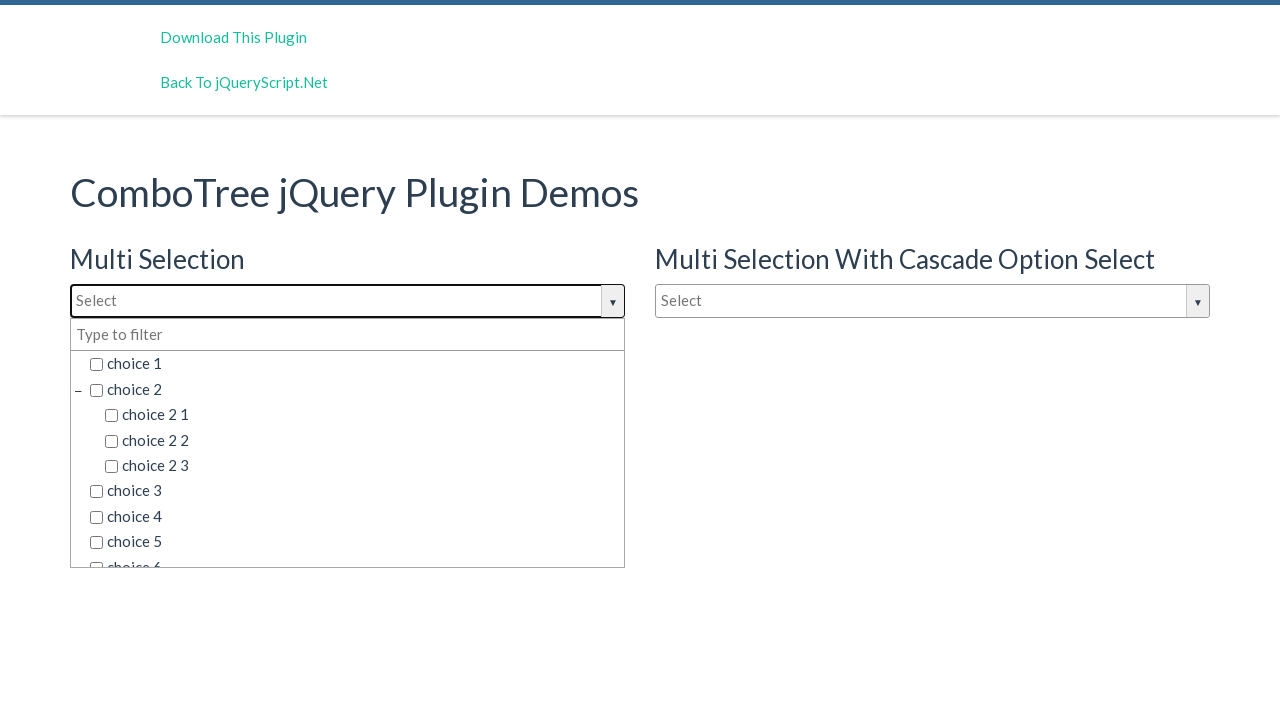

Dropdown options loaded and became visible
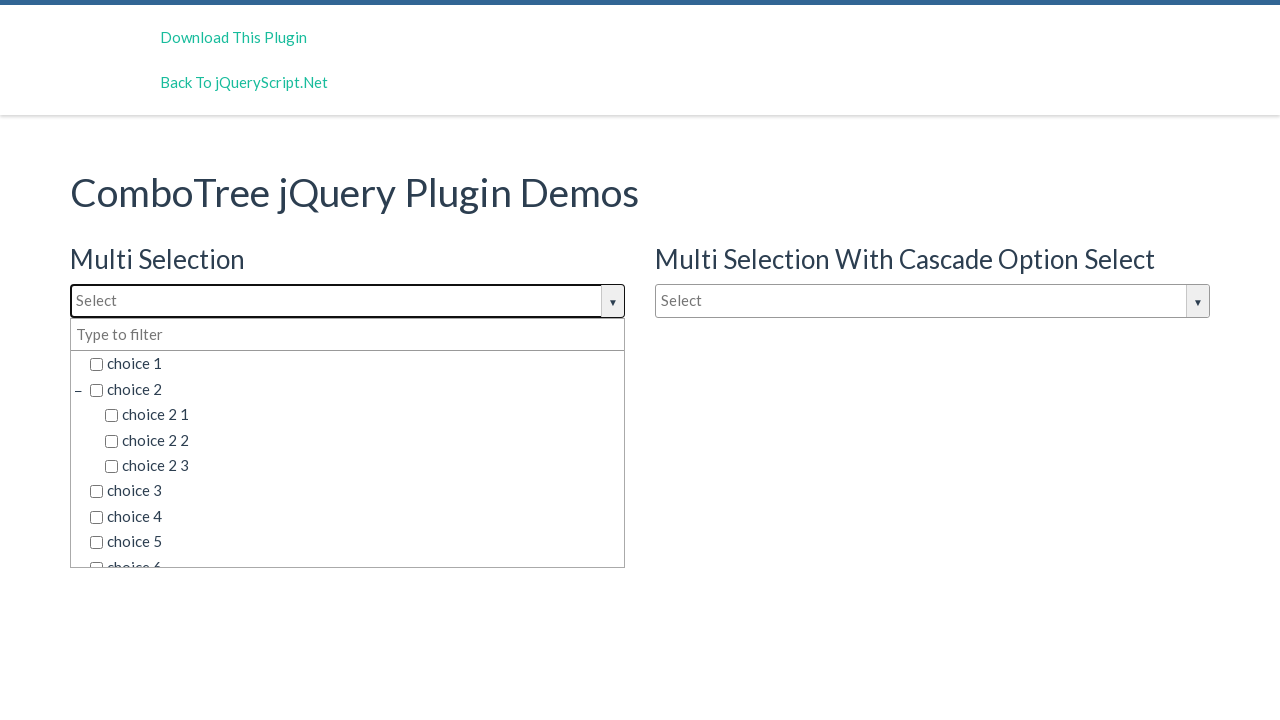

Selected 'choice 6' from dropdown at (355, 554) on xpath=//div[@class='comboTreeDropDownContainer']//span[@class='comboTreeItemTitl
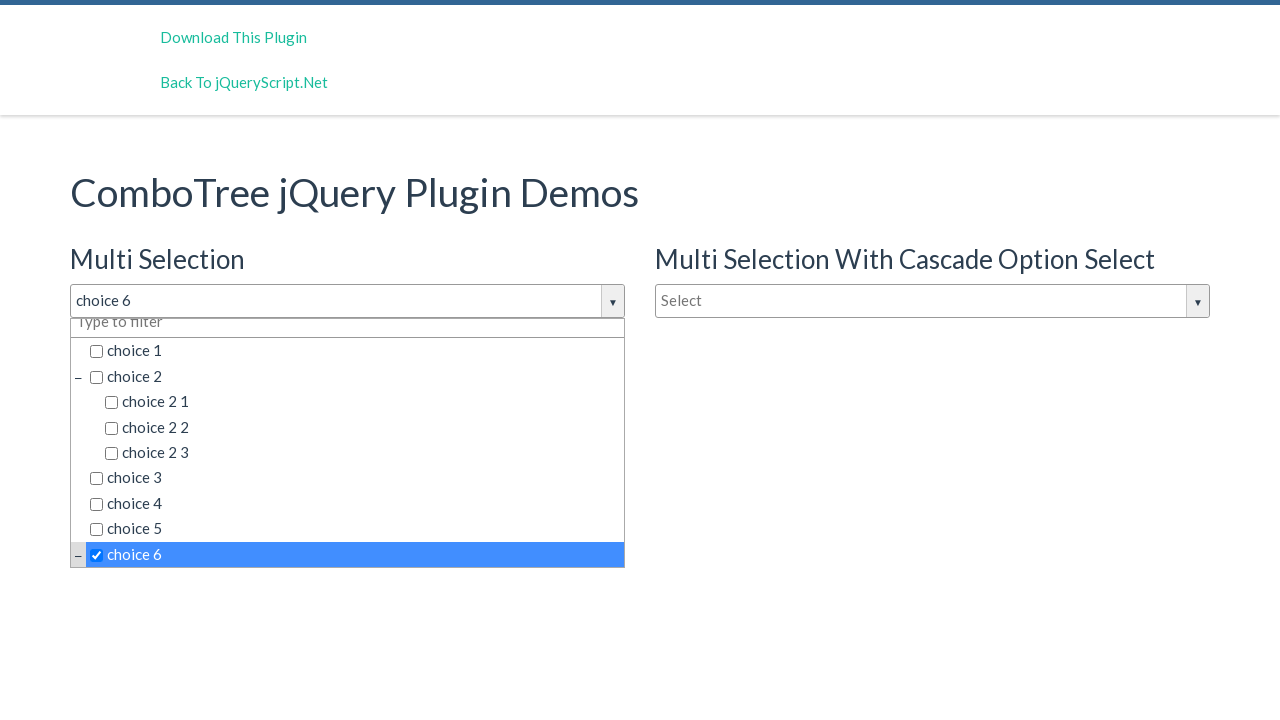

Selected 'choice 7' from dropdown at (355, 554) on xpath=//div[@class='comboTreeDropDownContainer']//span[@class='comboTreeItemTitl
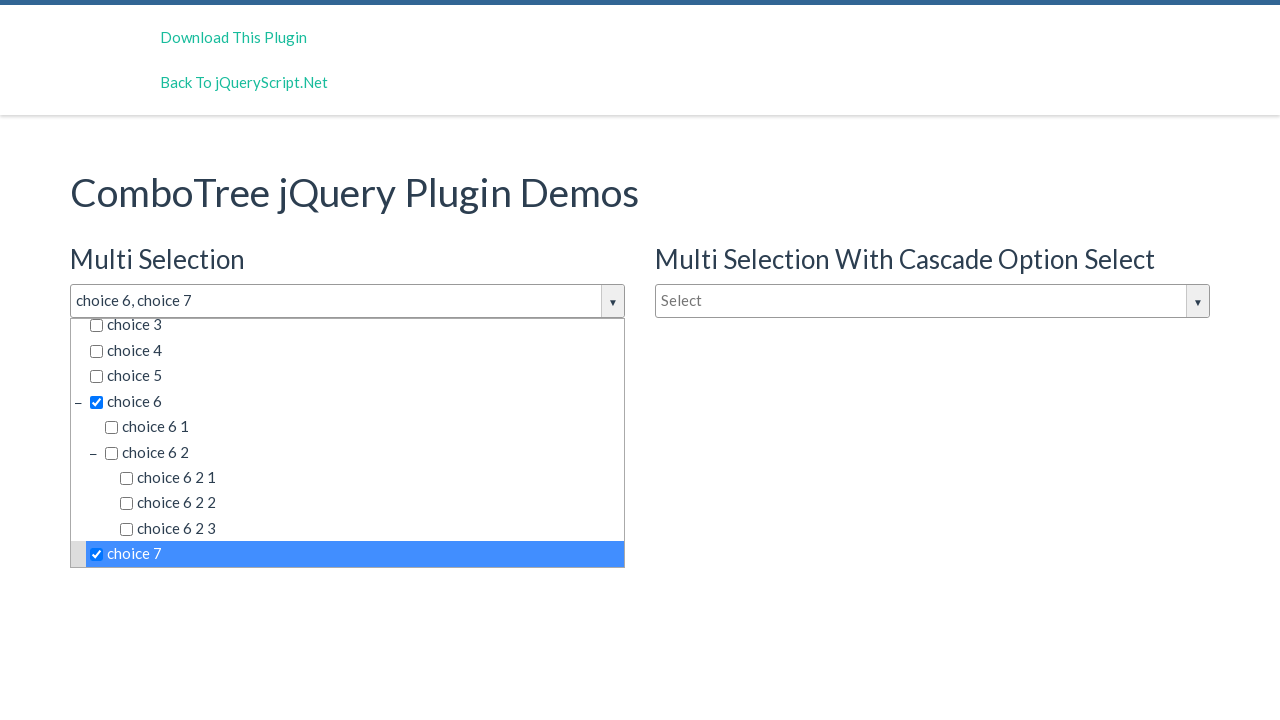

Selected 'choice 6 2 1' from hierarchical dropdown options at (370, 478) on xpath=//div[@class='comboTreeDropDownContainer']//span[@class='comboTreeItemTitl
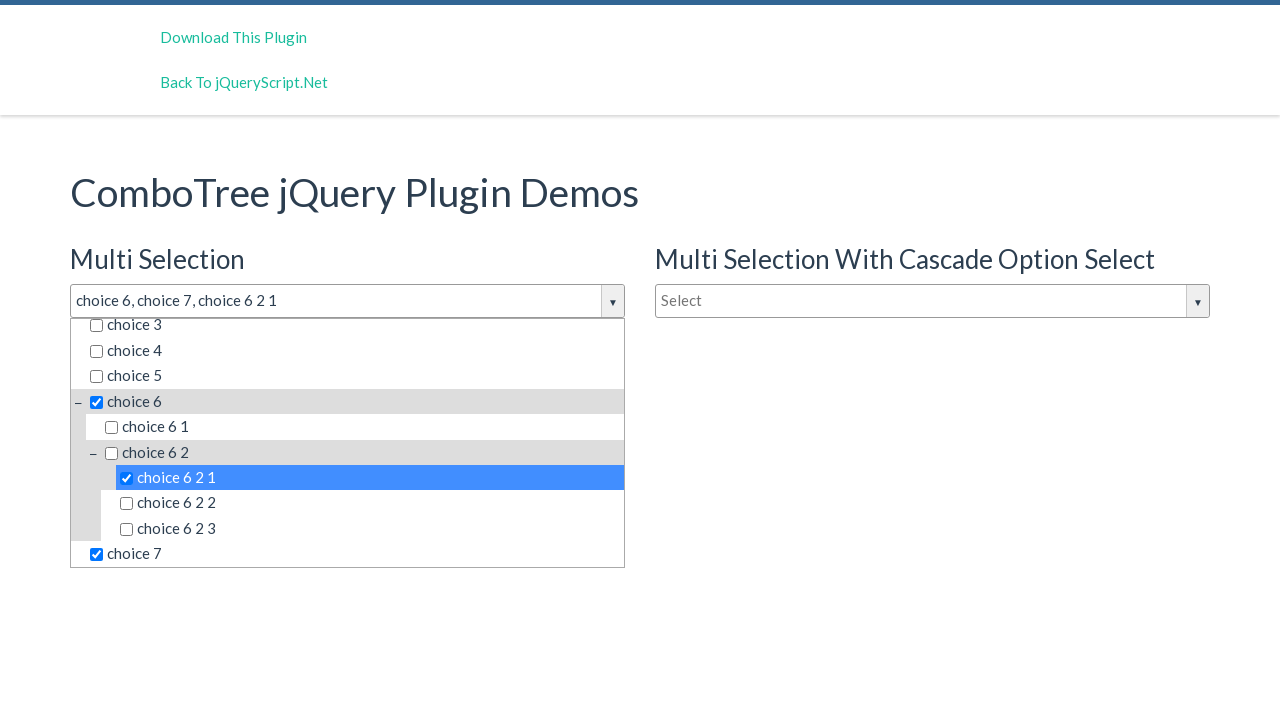

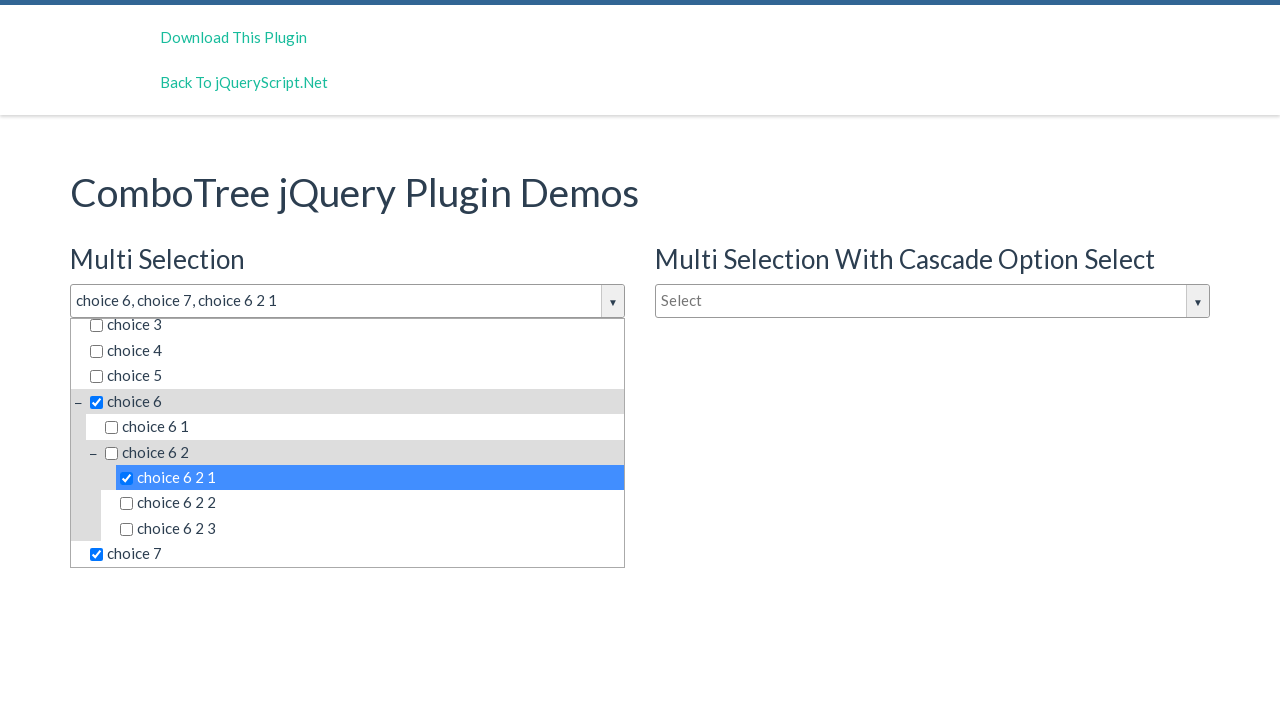